Clicks an alert button and handles the resulting alert dialog

Starting URL: http://omayo.blogspot.com/

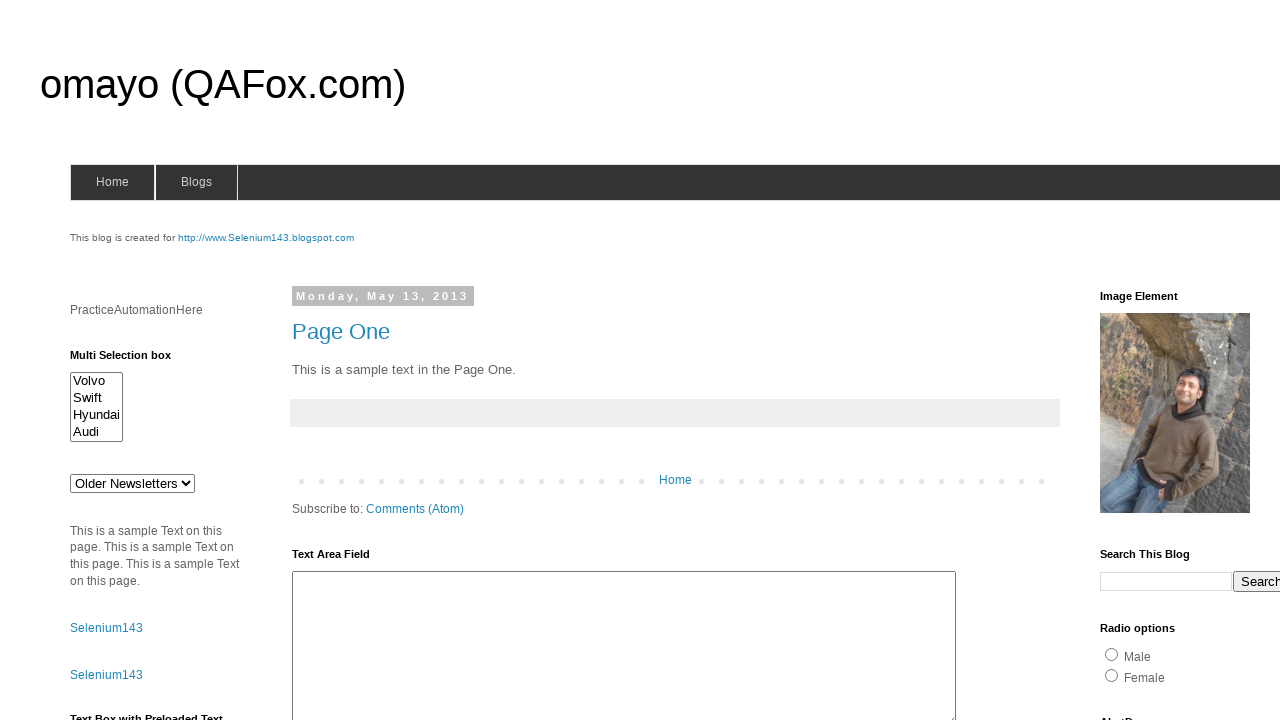

Set up dialog handler to accept alerts
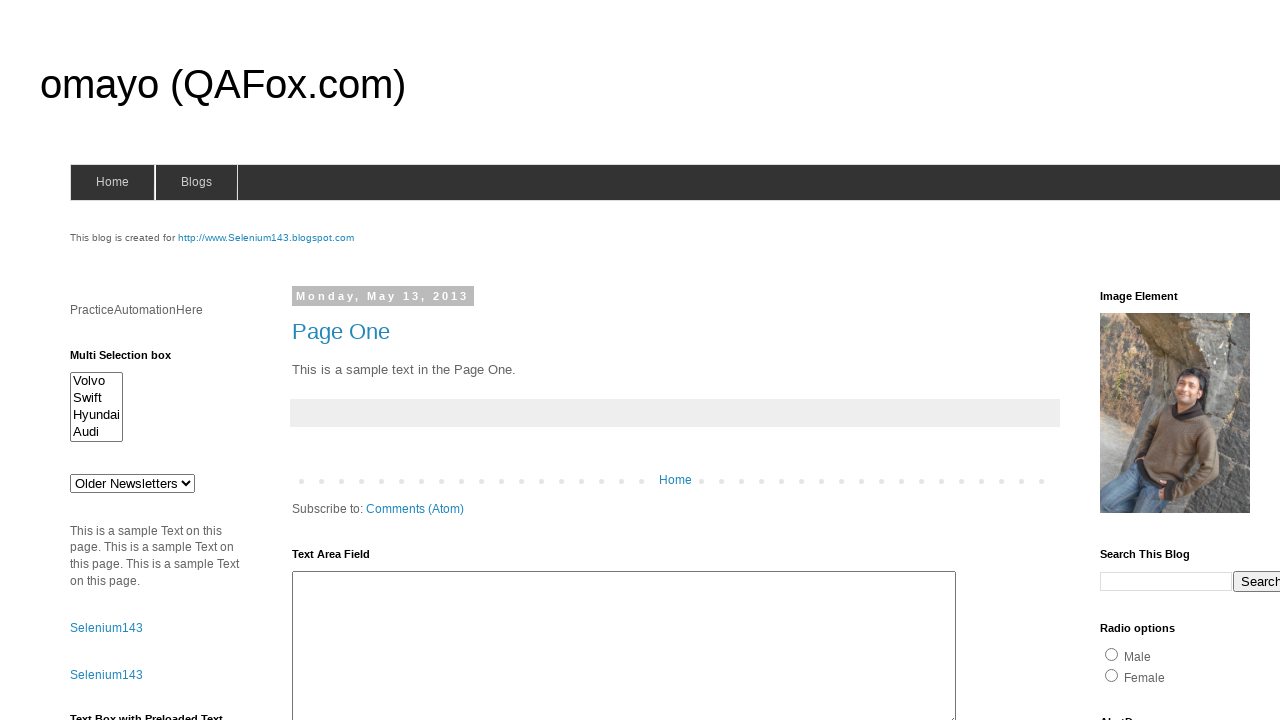

Clicked alert button with ID 'alert1' at (1154, 361) on #alert1
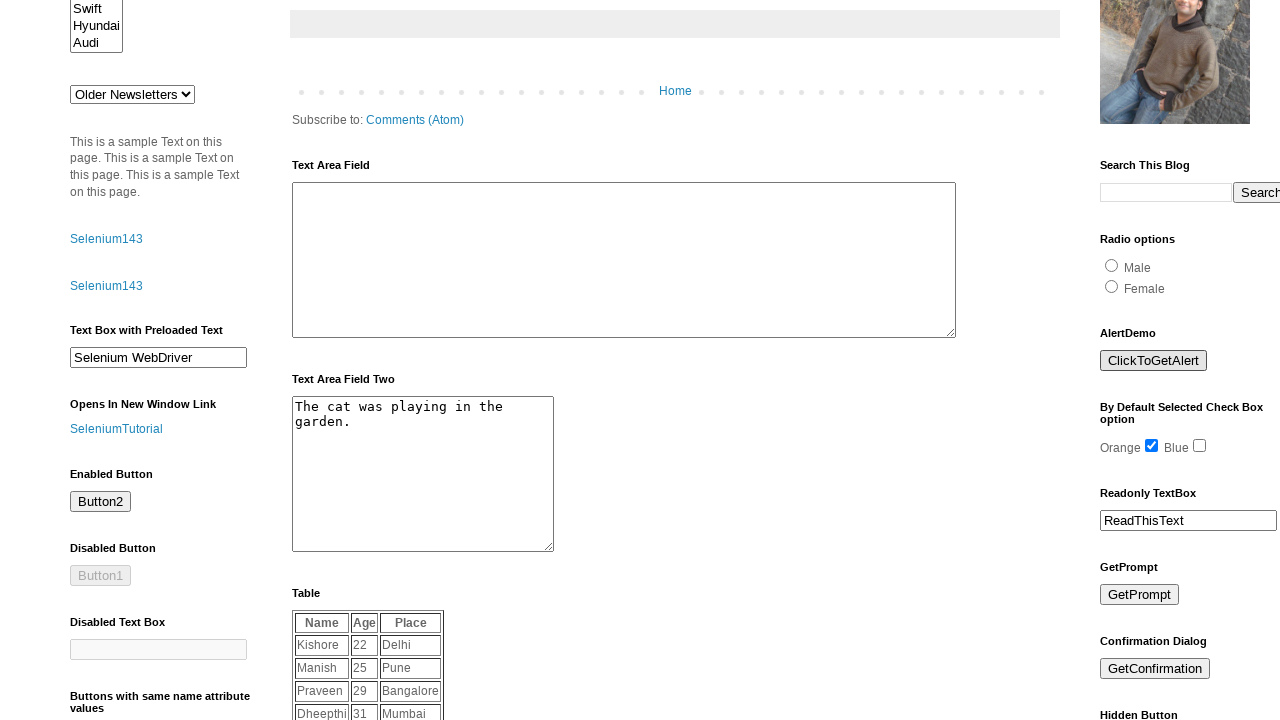

Waited 500ms for dialog to be handled
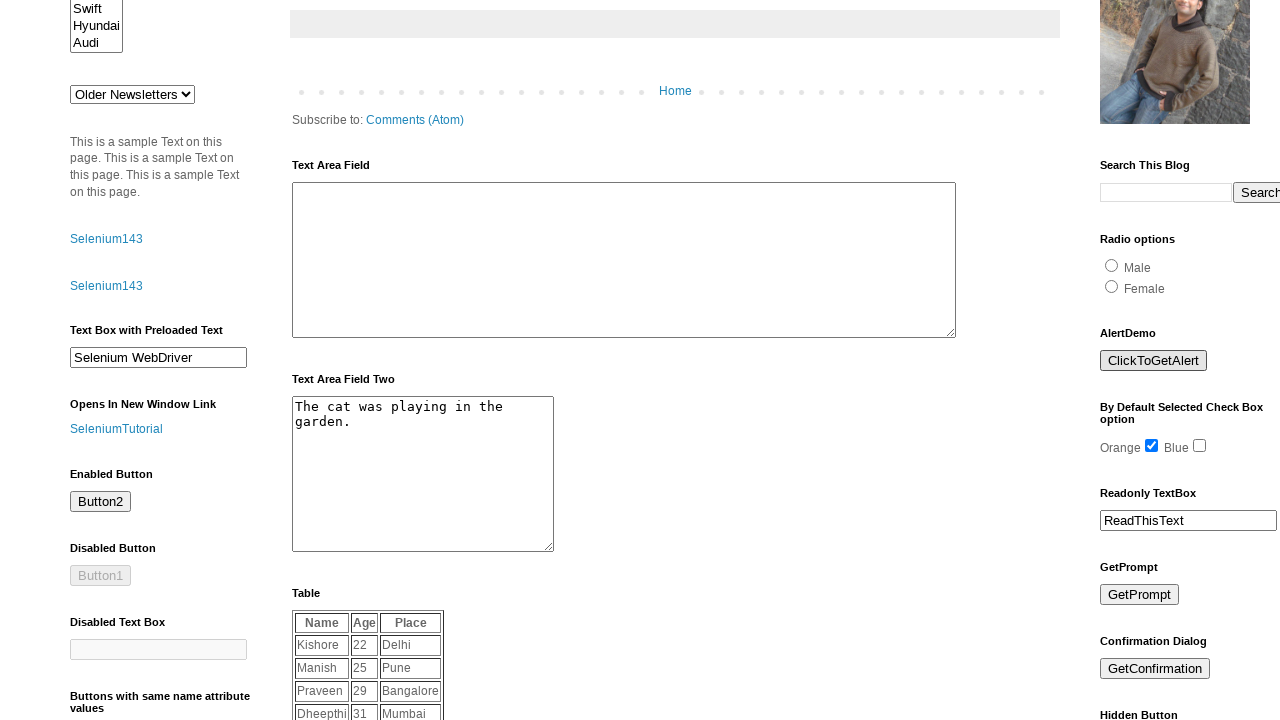

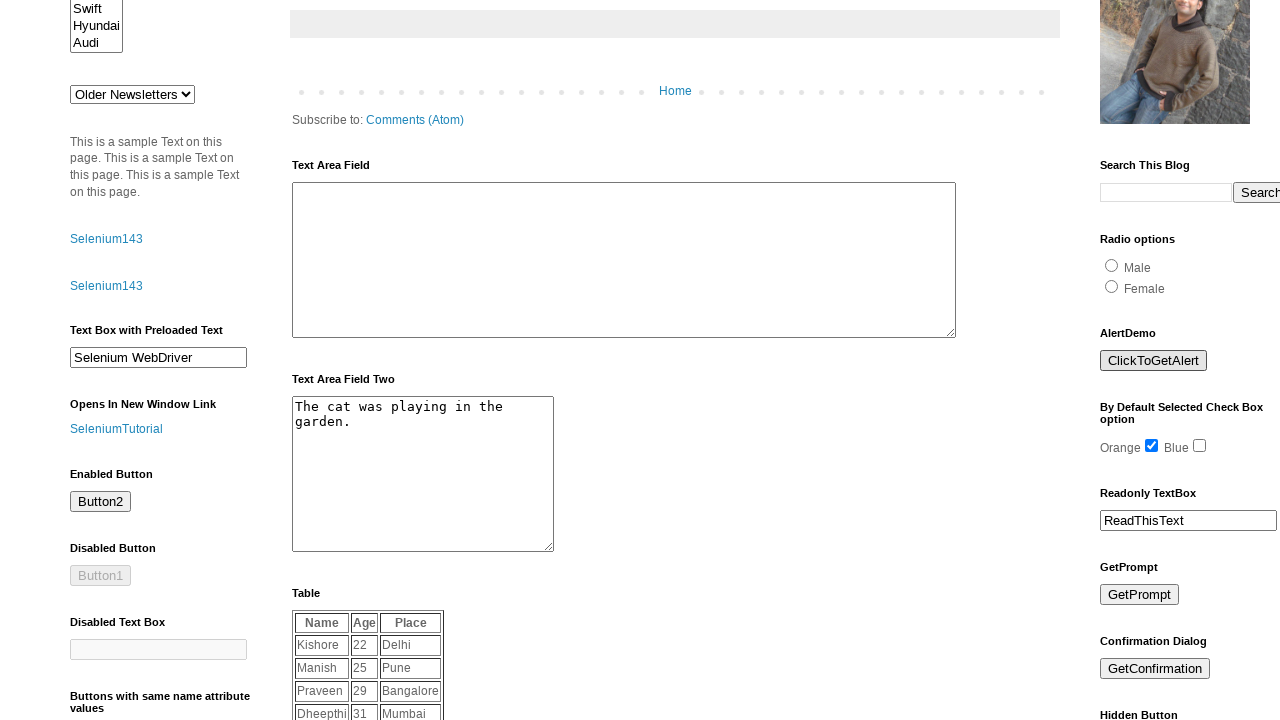